Tests a practice form by randomly selecting a checkbox option, selecting the same option from a dropdown, entering the option text in a name field, and verifying it appears in an alert dialog

Starting URL: http://qaclickacademy.com/practice.php

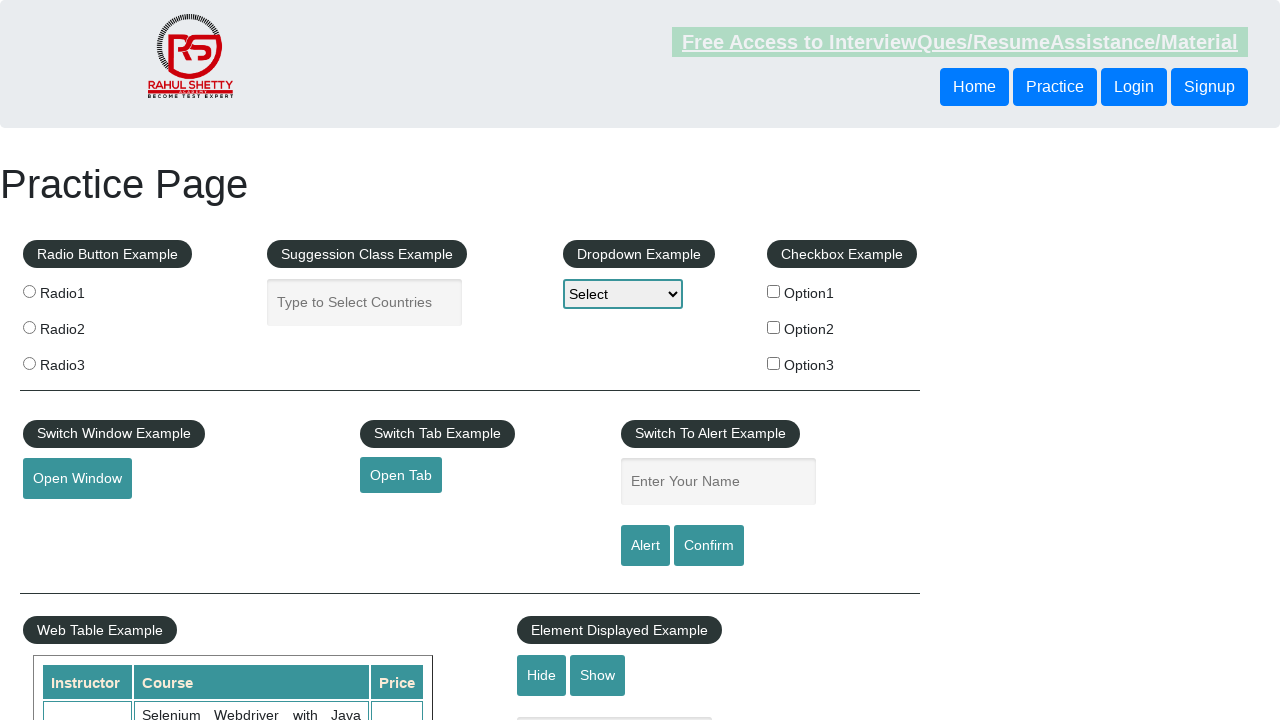

Generated random option index
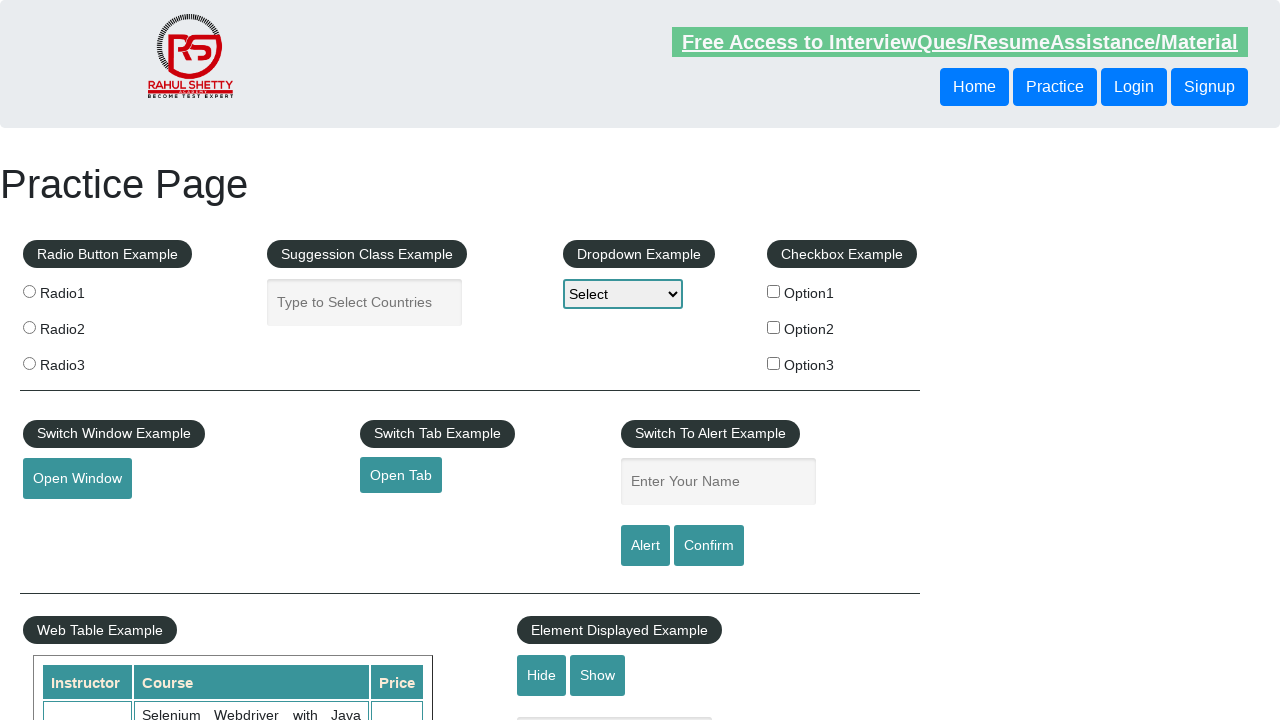

Retrieved all checkbox labels from the form
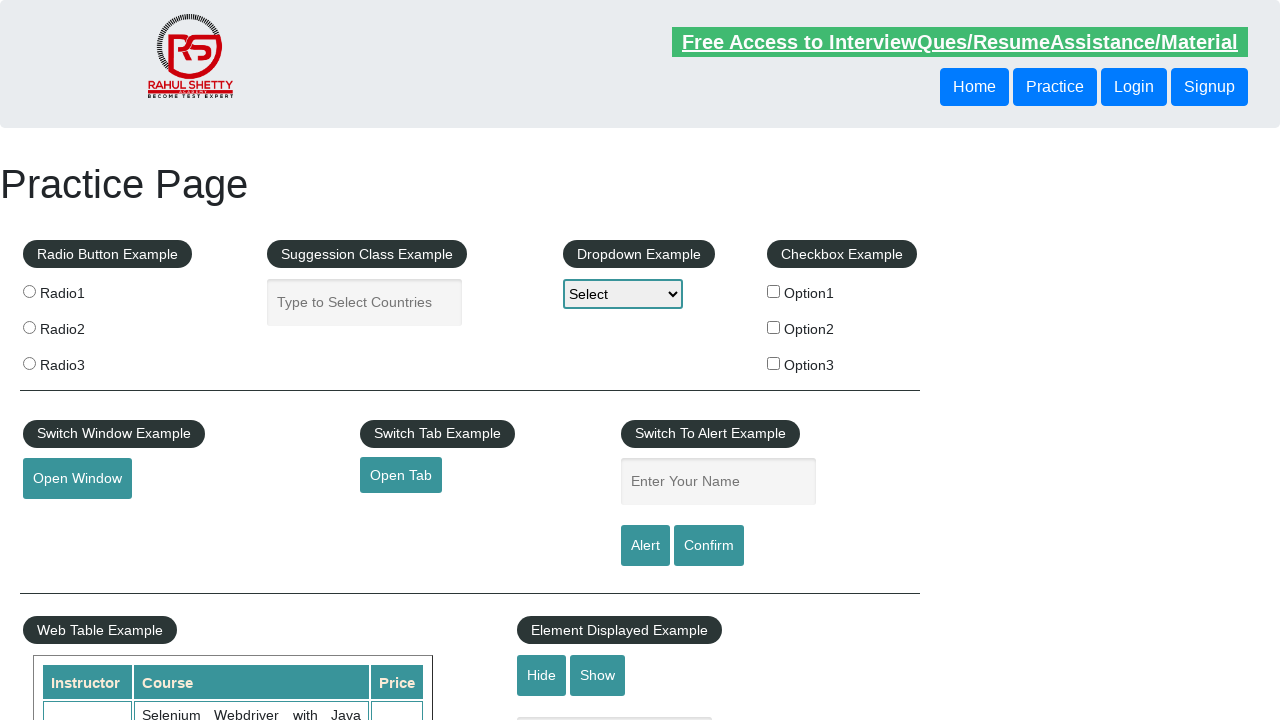

Extracted text from randomly selected checkbox: 'Option2'
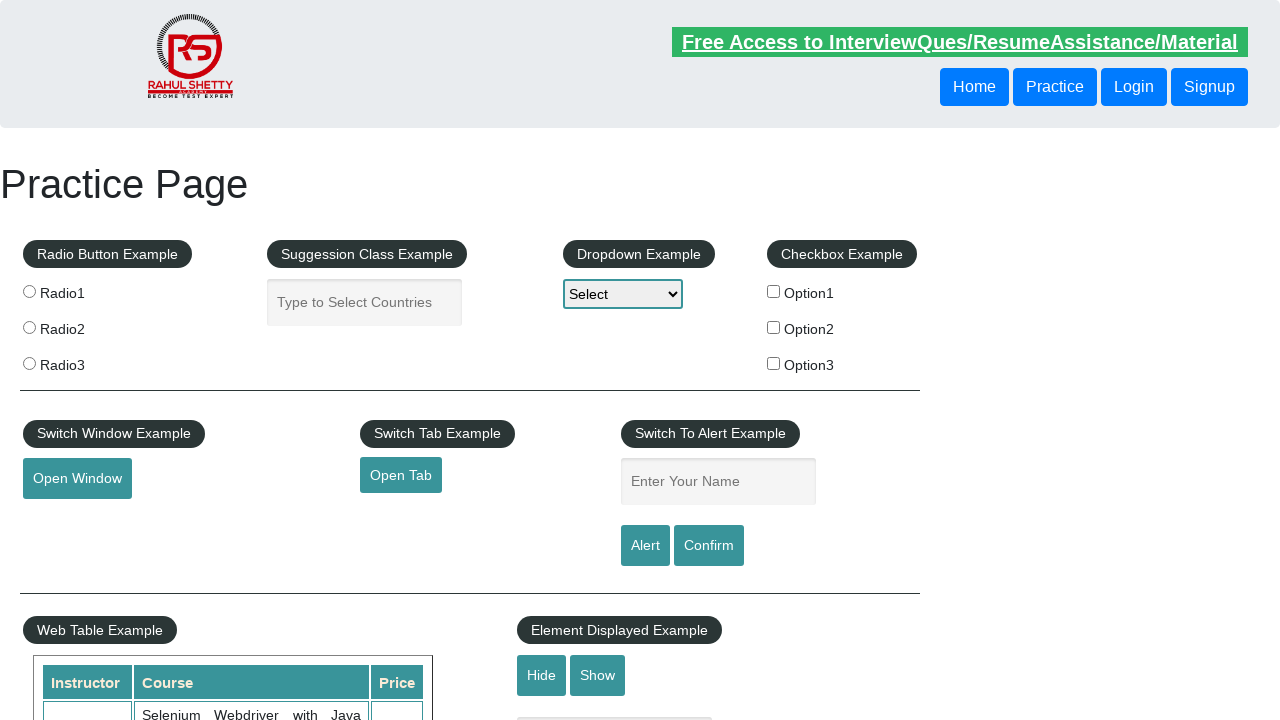

Clicked checkbox with option 'Option2' at (842, 329) on div#checkbox-example label >> nth=1
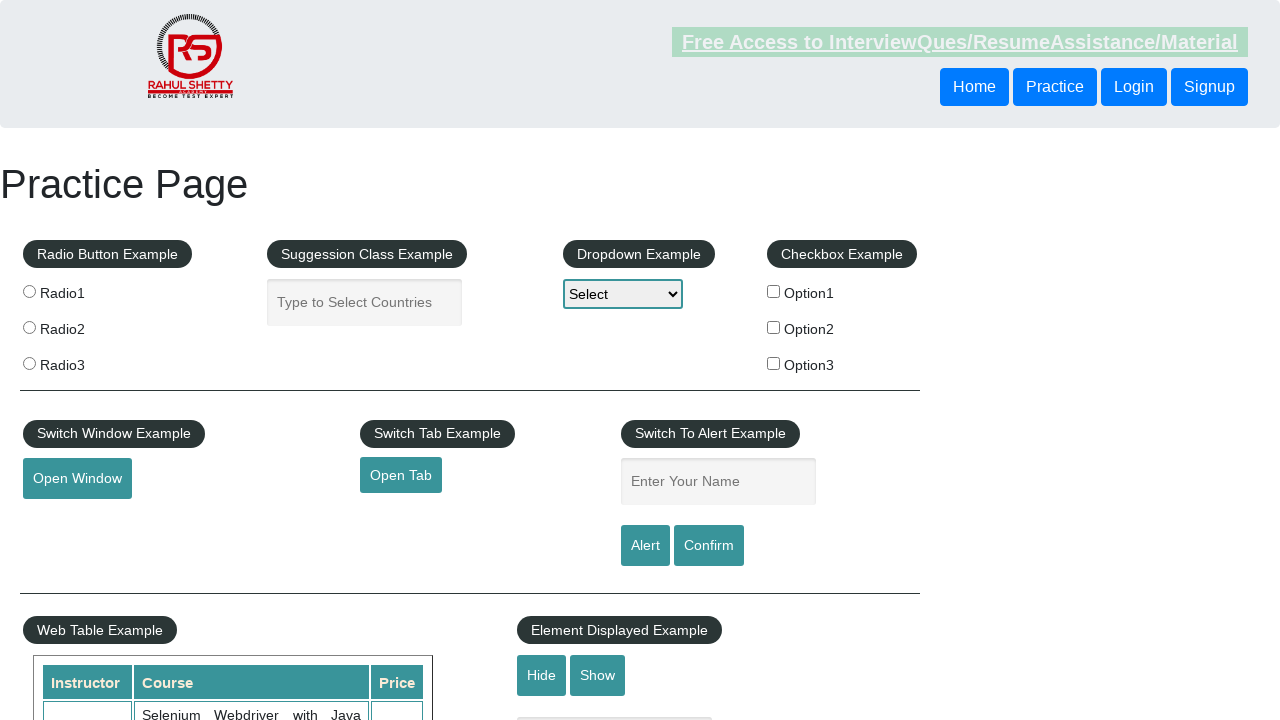

Selected 'Option2' from dropdown menu on #dropdown-class-example
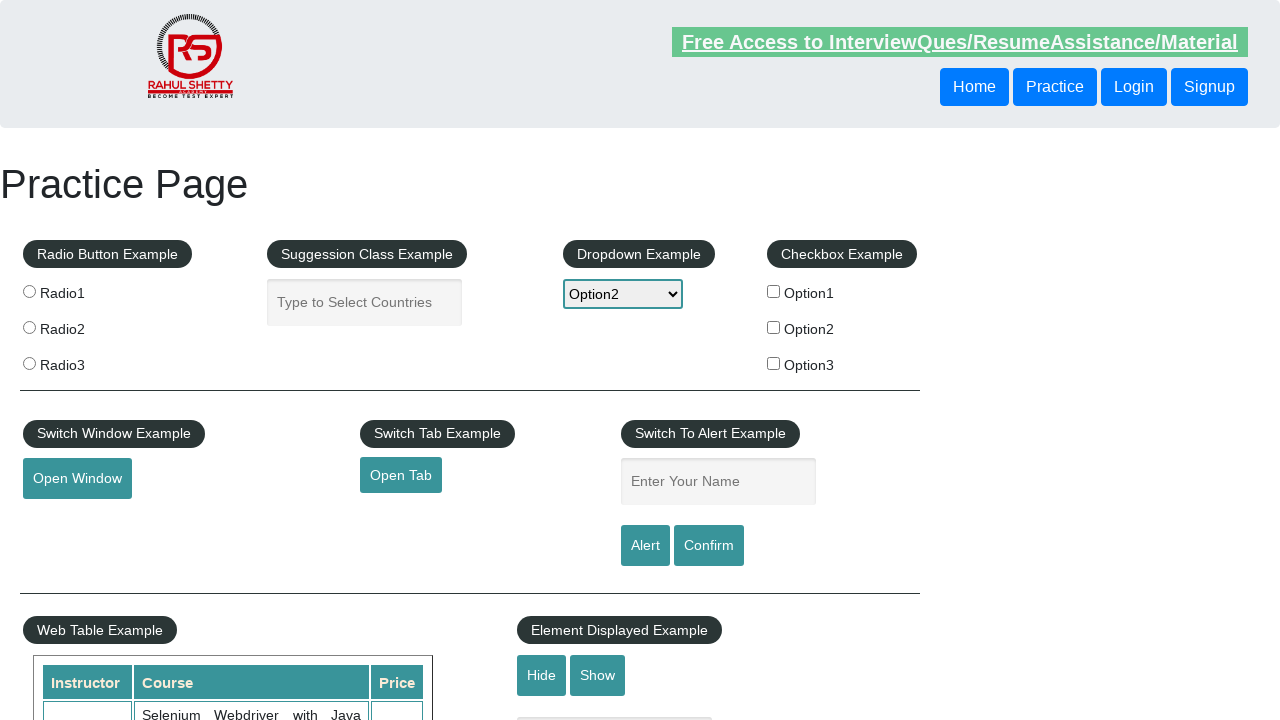

Entered 'Option2' into the name field on #name
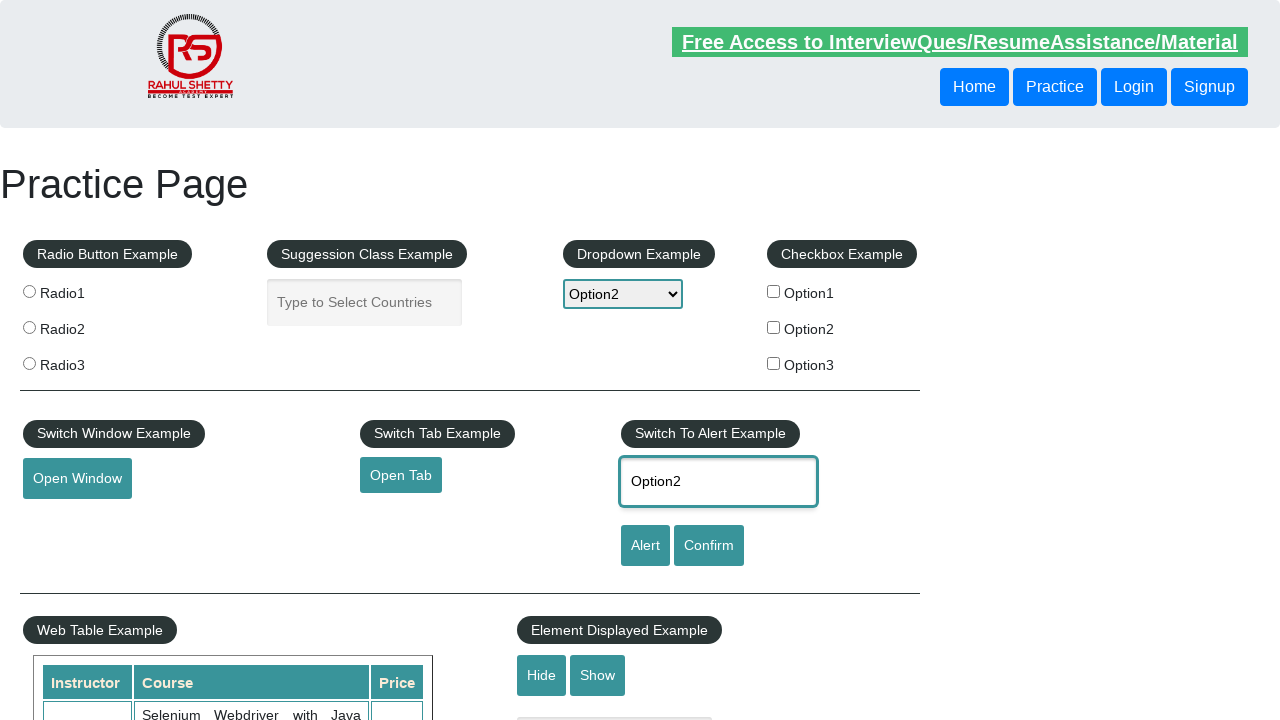

Clicked alert button to trigger alert dialog at (645, 546) on #alertbtn
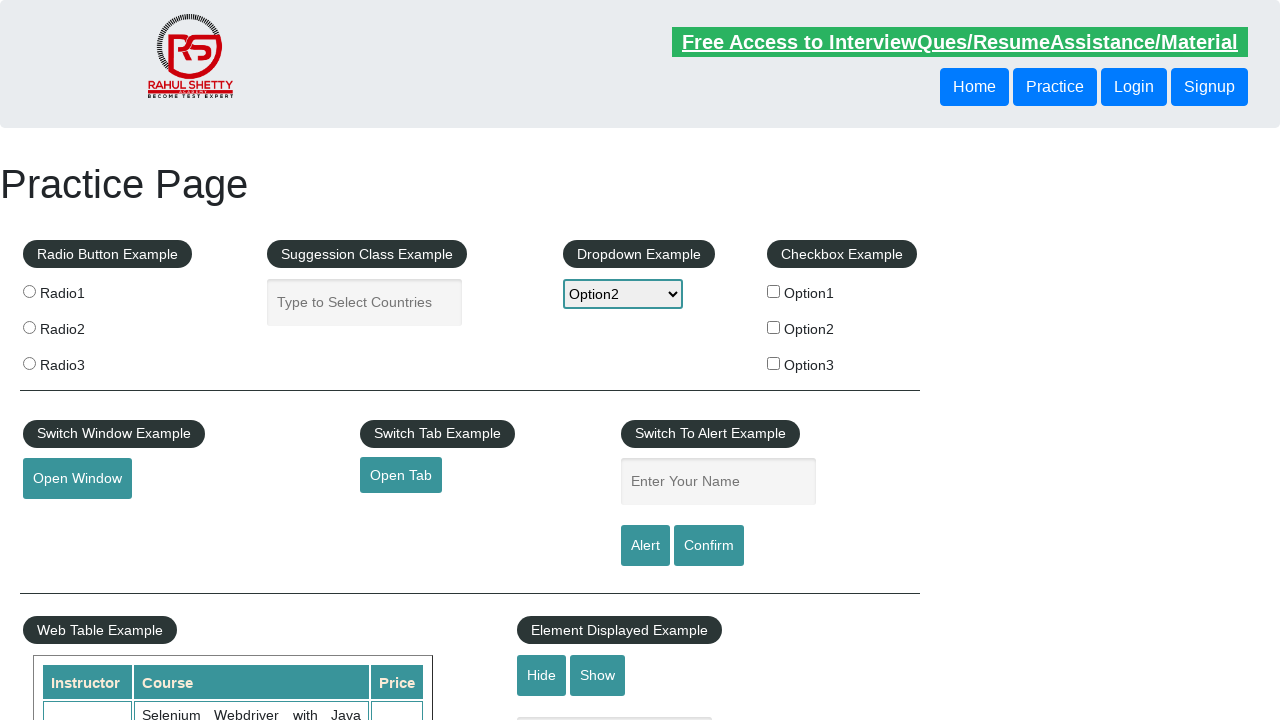

Set up dialog handler and dismissed alert
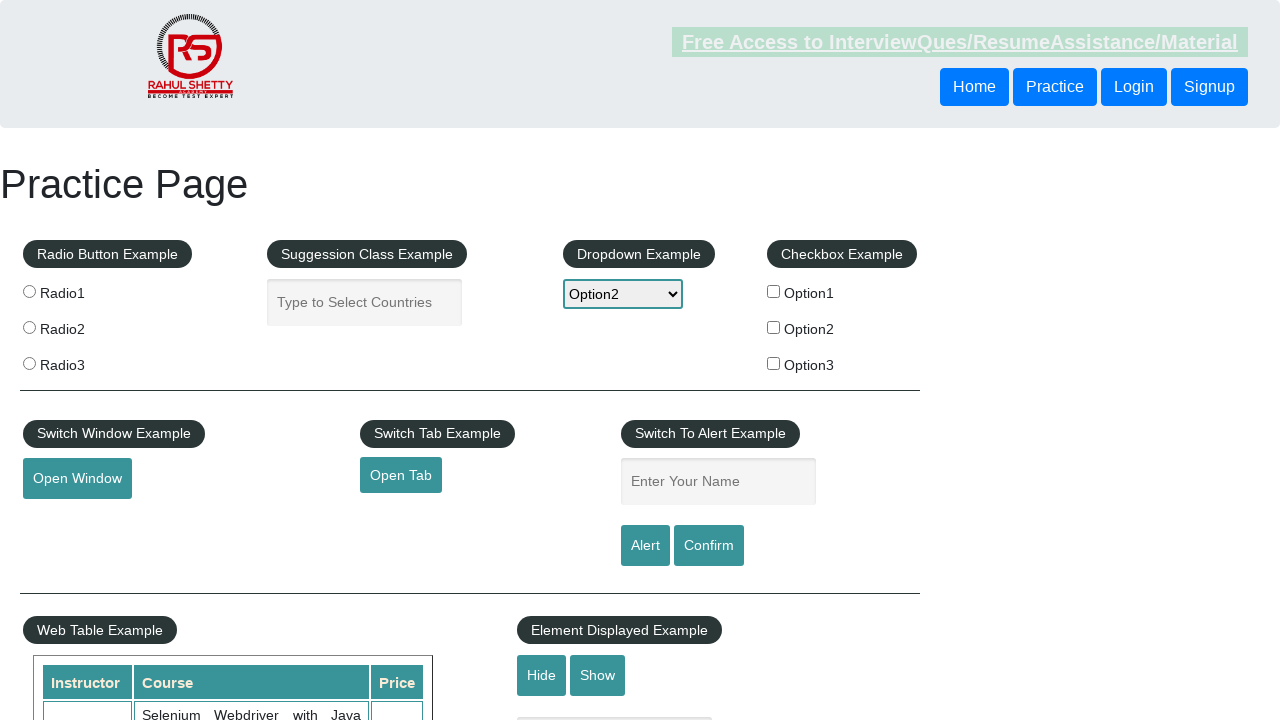

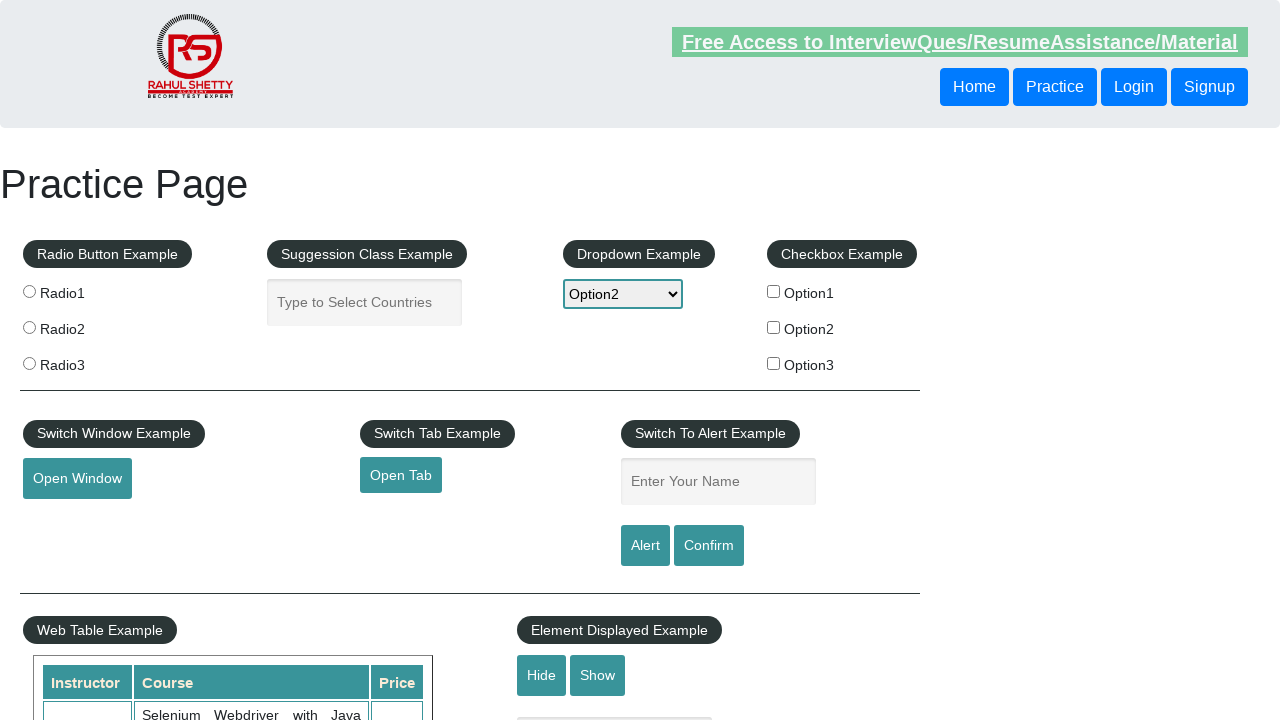